Tests that clicking Clear completed removes completed items from the list

Starting URL: https://demo.playwright.dev/todomvc

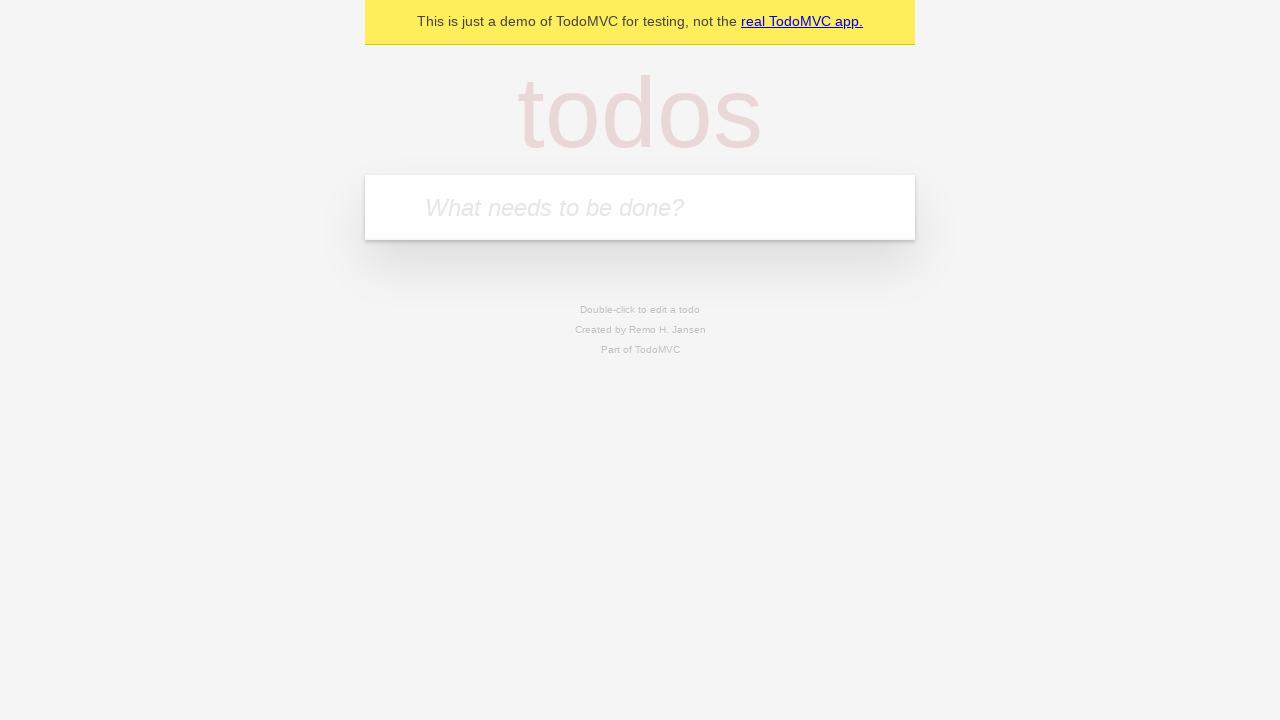

Filled todo input with 'buy some cheese' on internal:attr=[placeholder="What needs to be done?"i]
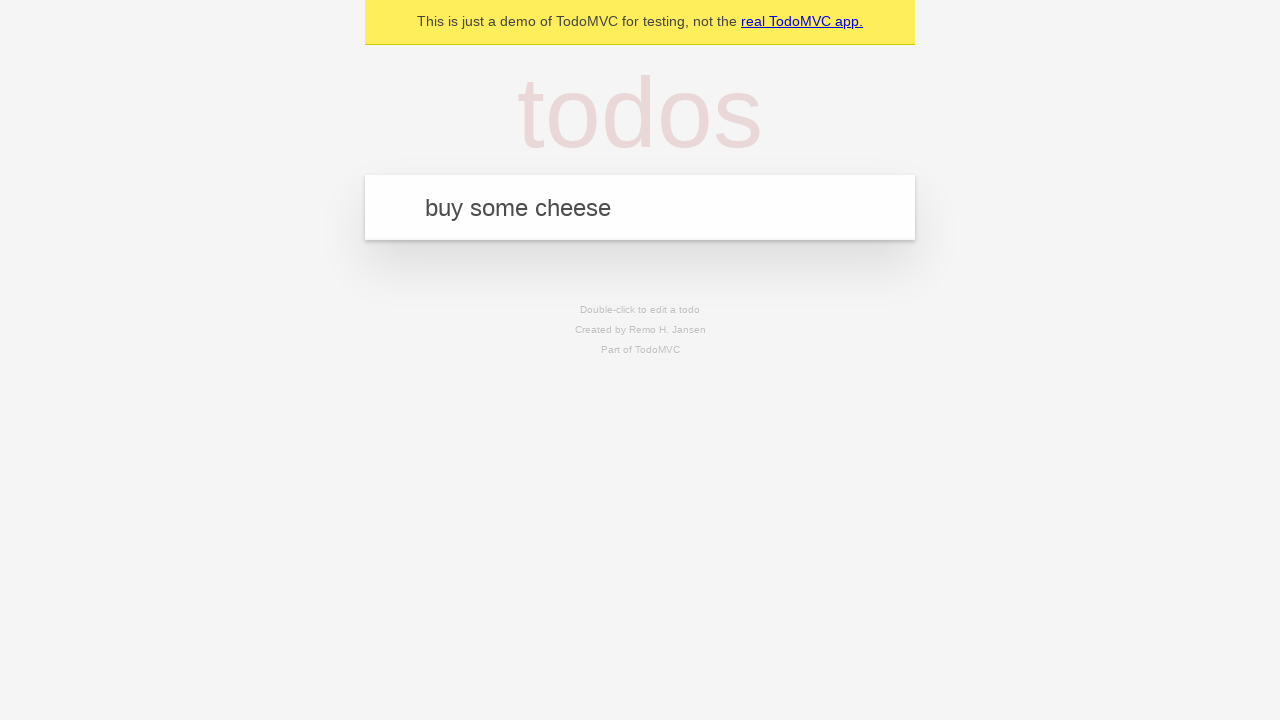

Pressed Enter to create todo 'buy some cheese' on internal:attr=[placeholder="What needs to be done?"i]
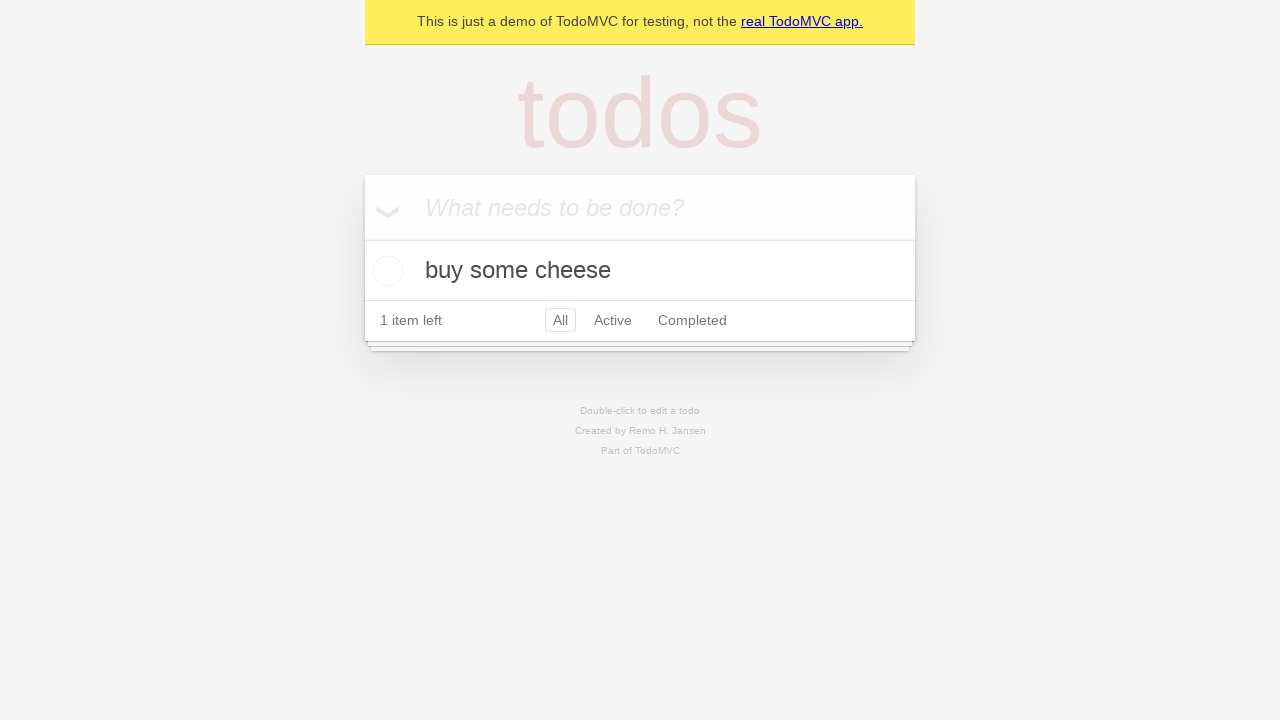

Filled todo input with 'feed the cat' on internal:attr=[placeholder="What needs to be done?"i]
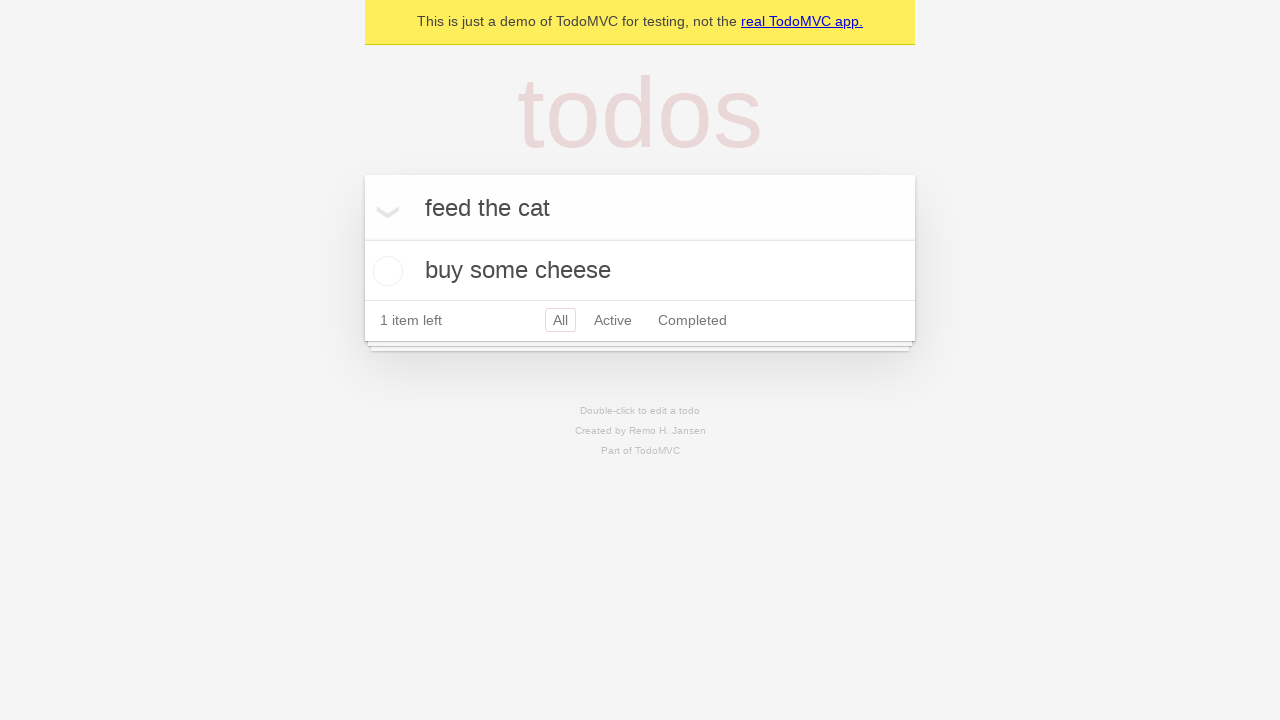

Pressed Enter to create todo 'feed the cat' on internal:attr=[placeholder="What needs to be done?"i]
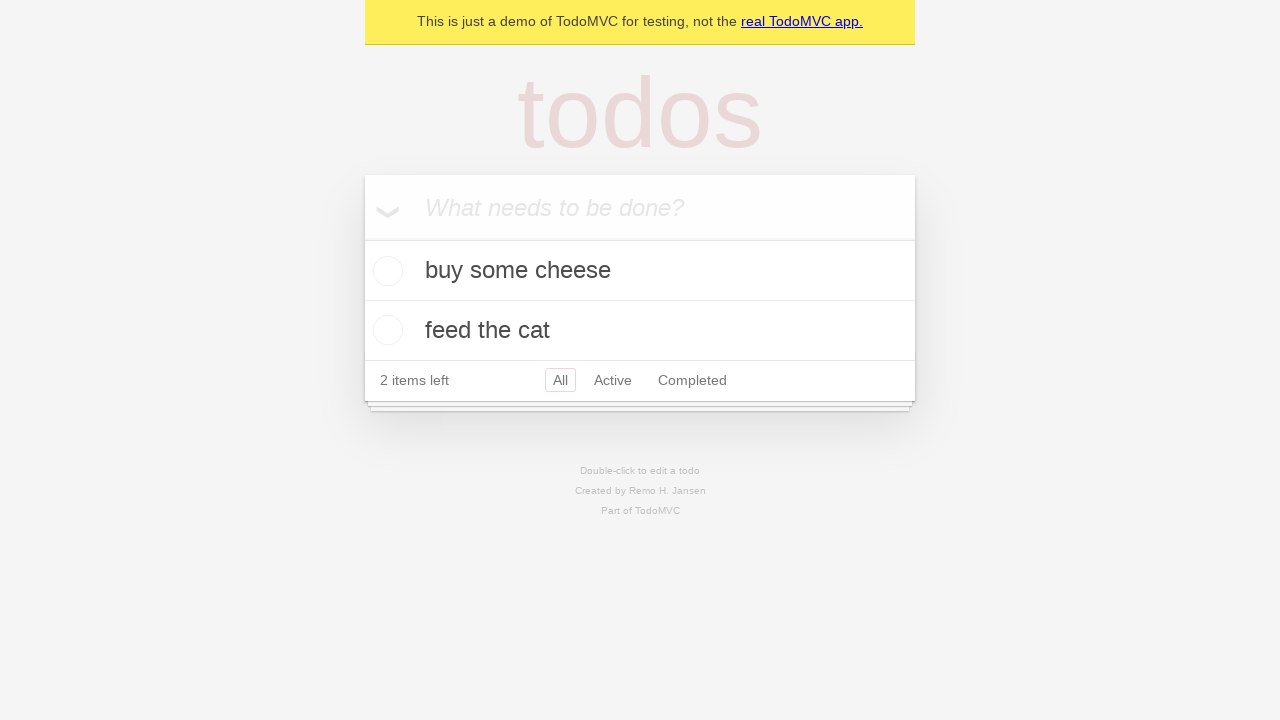

Filled todo input with 'book a doctors appointment' on internal:attr=[placeholder="What needs to be done?"i]
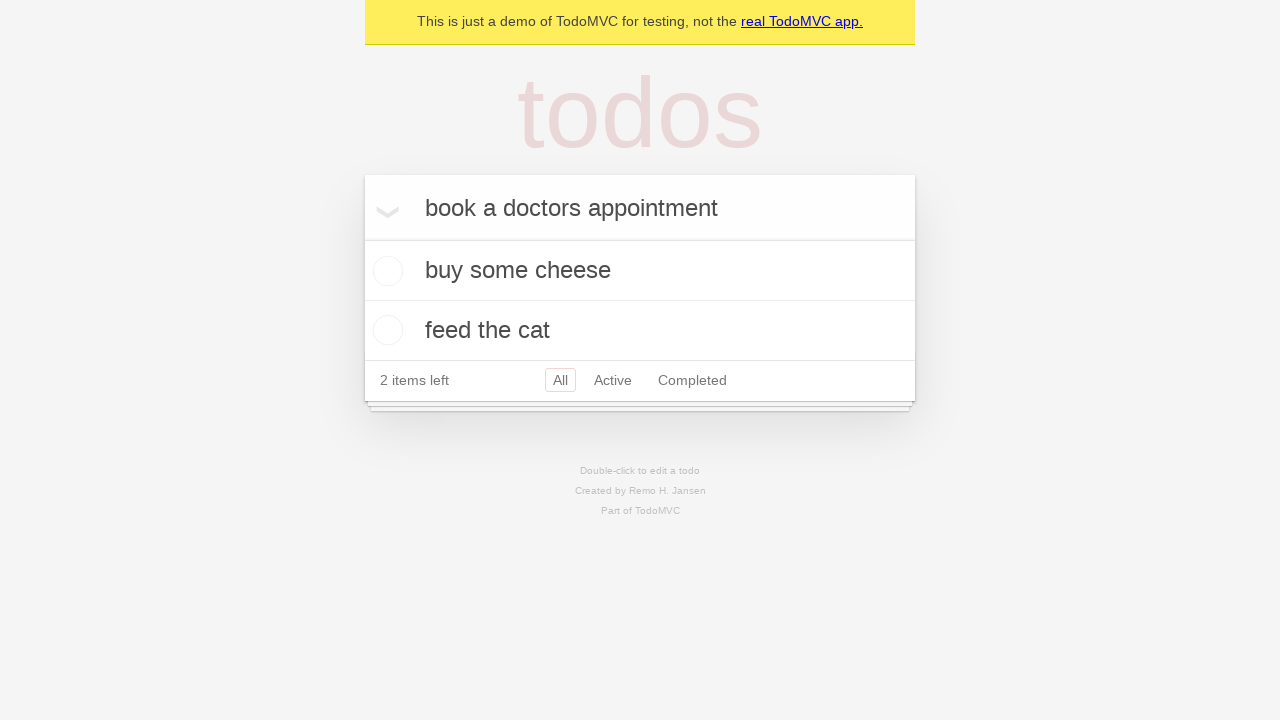

Pressed Enter to create todo 'book a doctors appointment' on internal:attr=[placeholder="What needs to be done?"i]
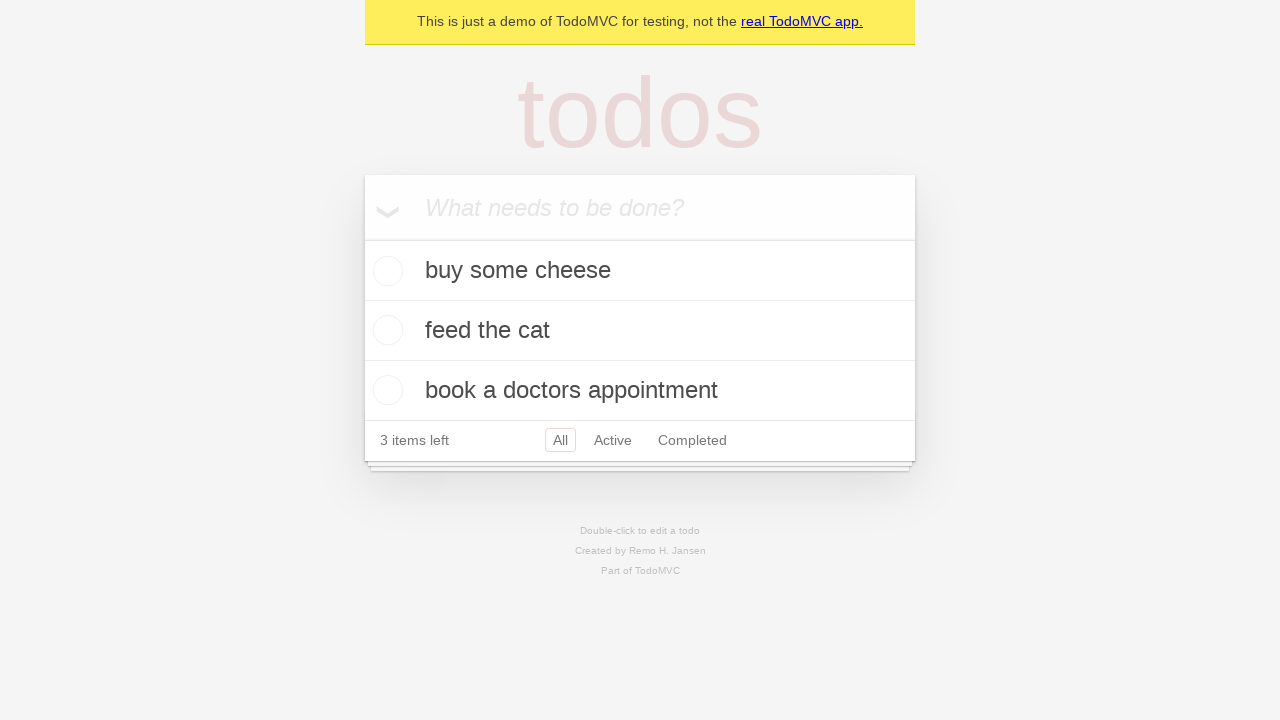

Waited for all 3 todo items to be created
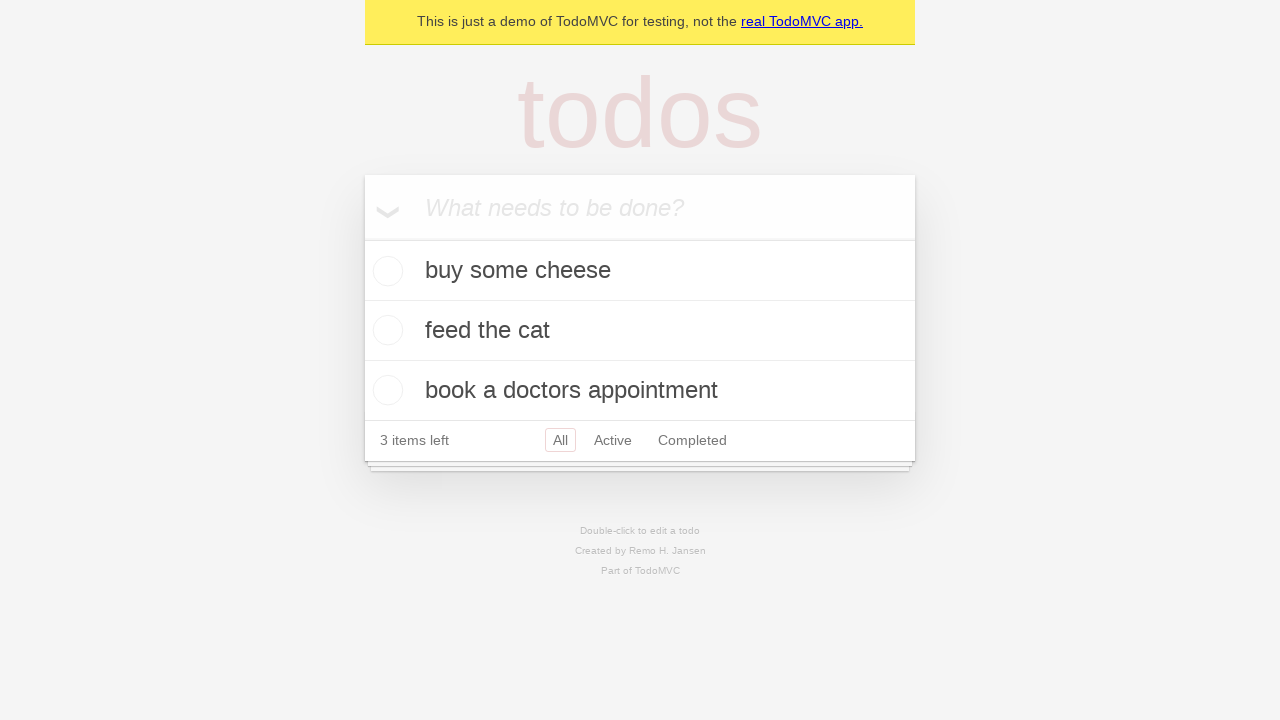

Checked the second todo item (feed the cat) as completed at (385, 330) on internal:testid=[data-testid="todo-item"s] >> nth=1 >> internal:role=checkbox
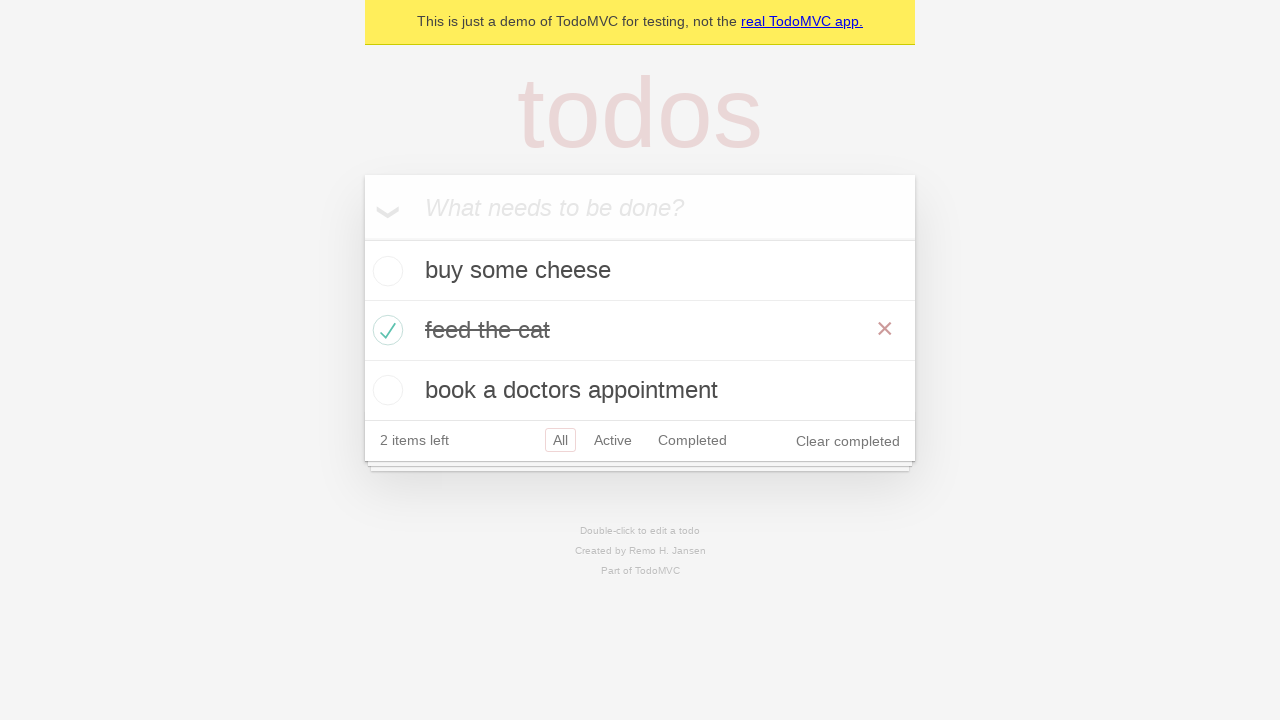

Clicked 'Clear completed' button to remove completed items at (848, 441) on internal:role=button[name="Clear completed"i]
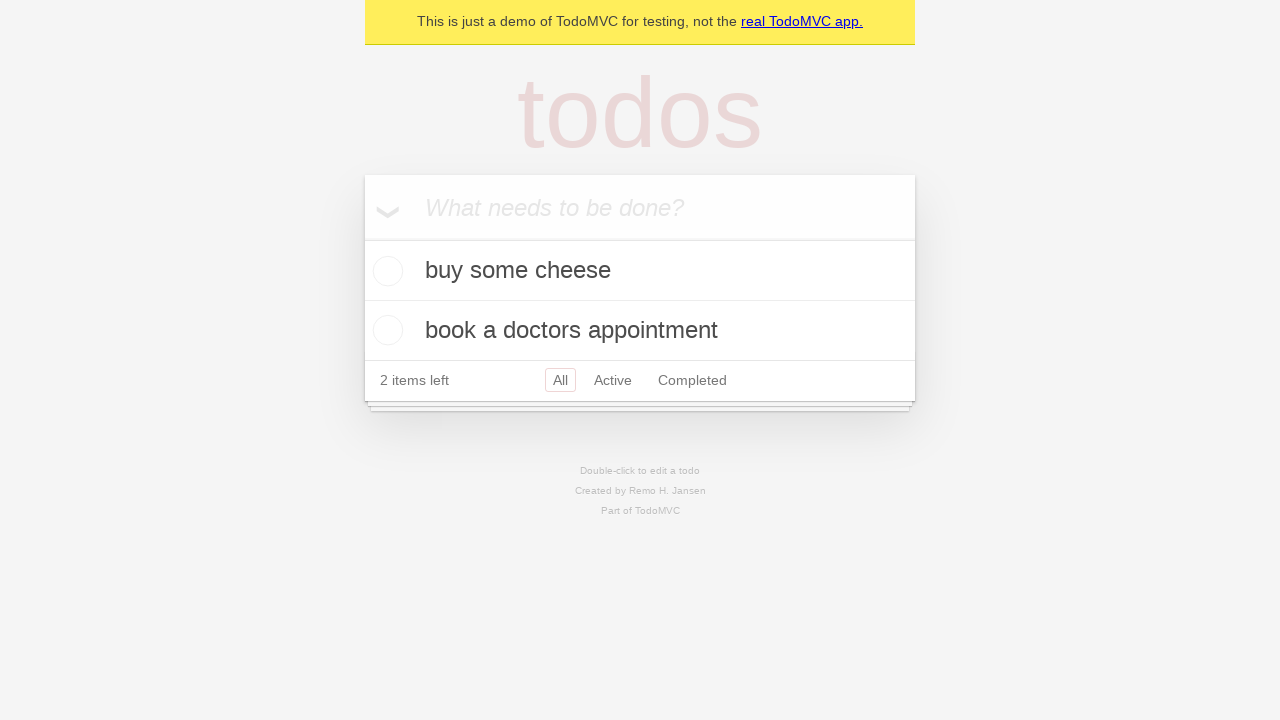

Verified that completed item was removed, leaving 2 todo items
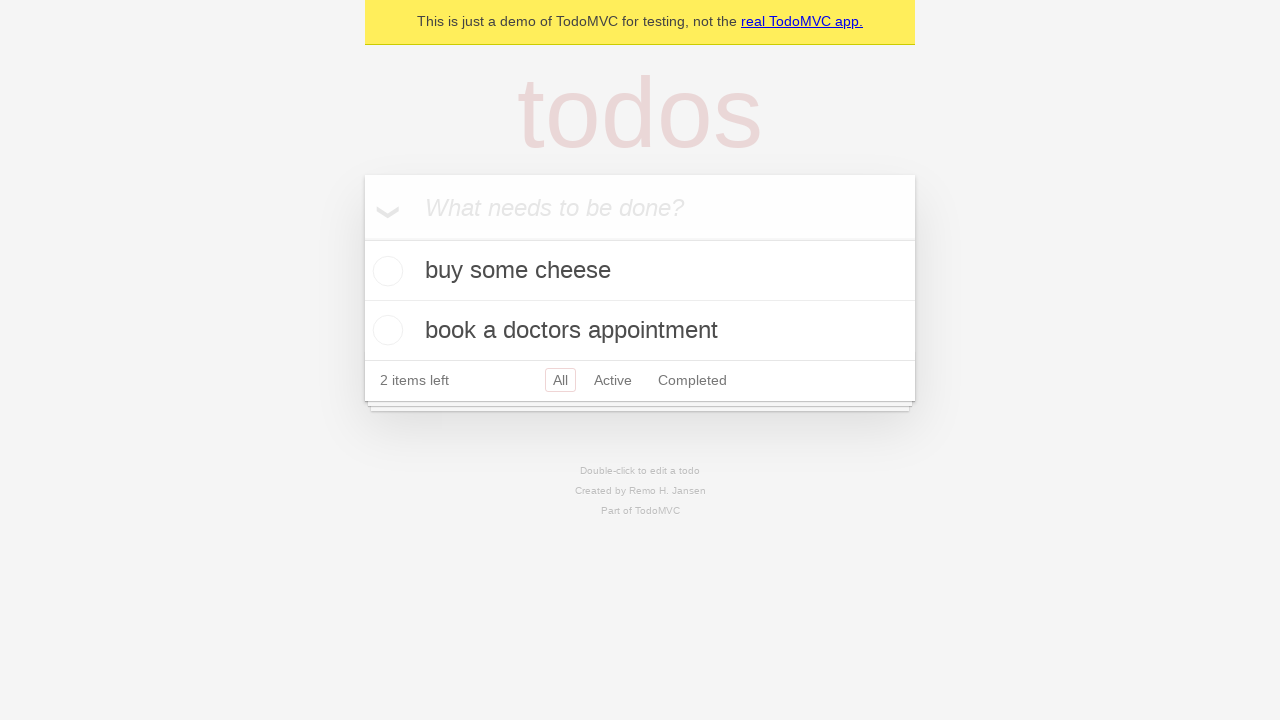

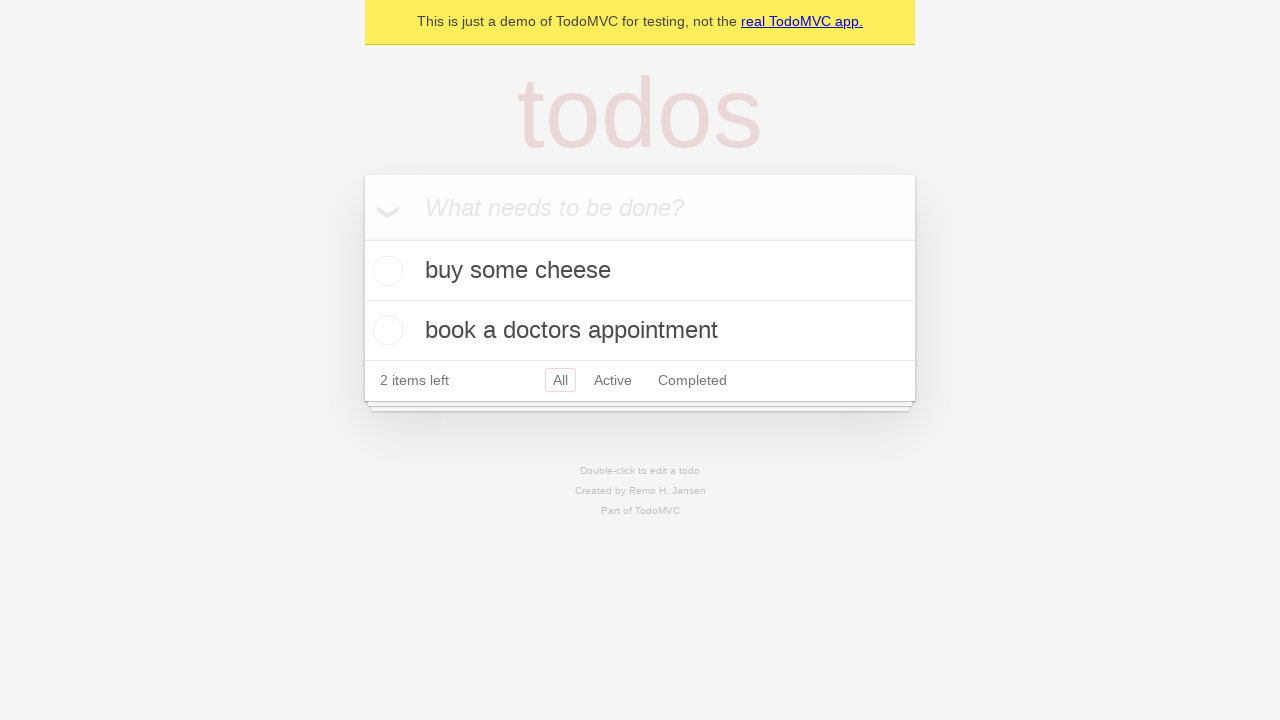